Tests JavaScript alert handling by clicking a button that triggers an alert and then accepting the alert dialog

Starting URL: https://the-internet.herokuapp.com/javascript_alerts

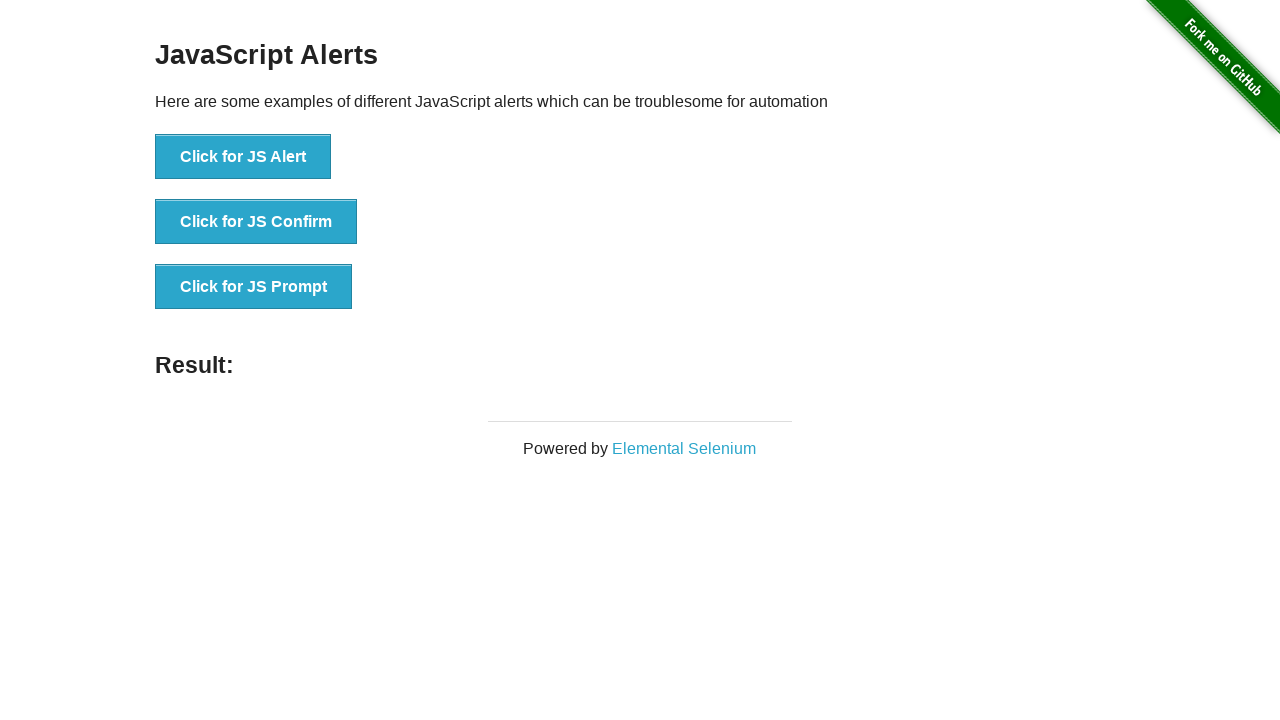

Clicked button to trigger JavaScript alert at (243, 157) on xpath=//*[@id='content']/div/ul/li[1]/button
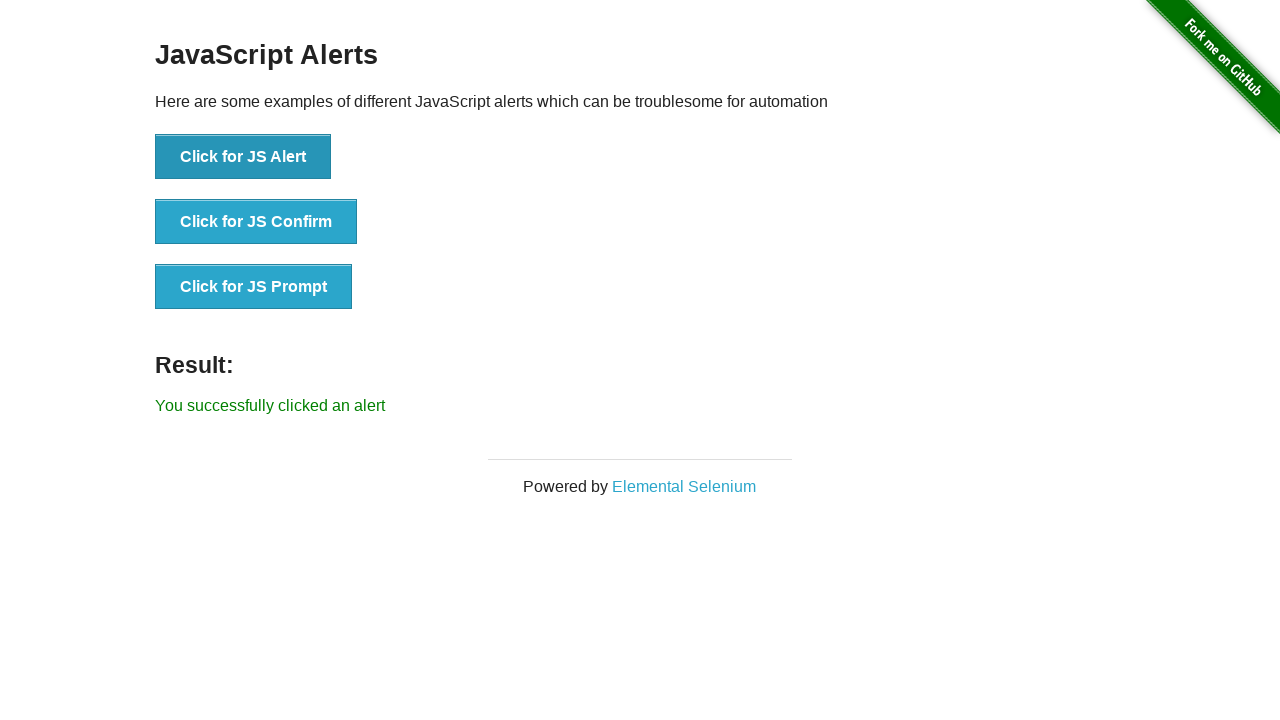

Set up dialog handler to accept alerts
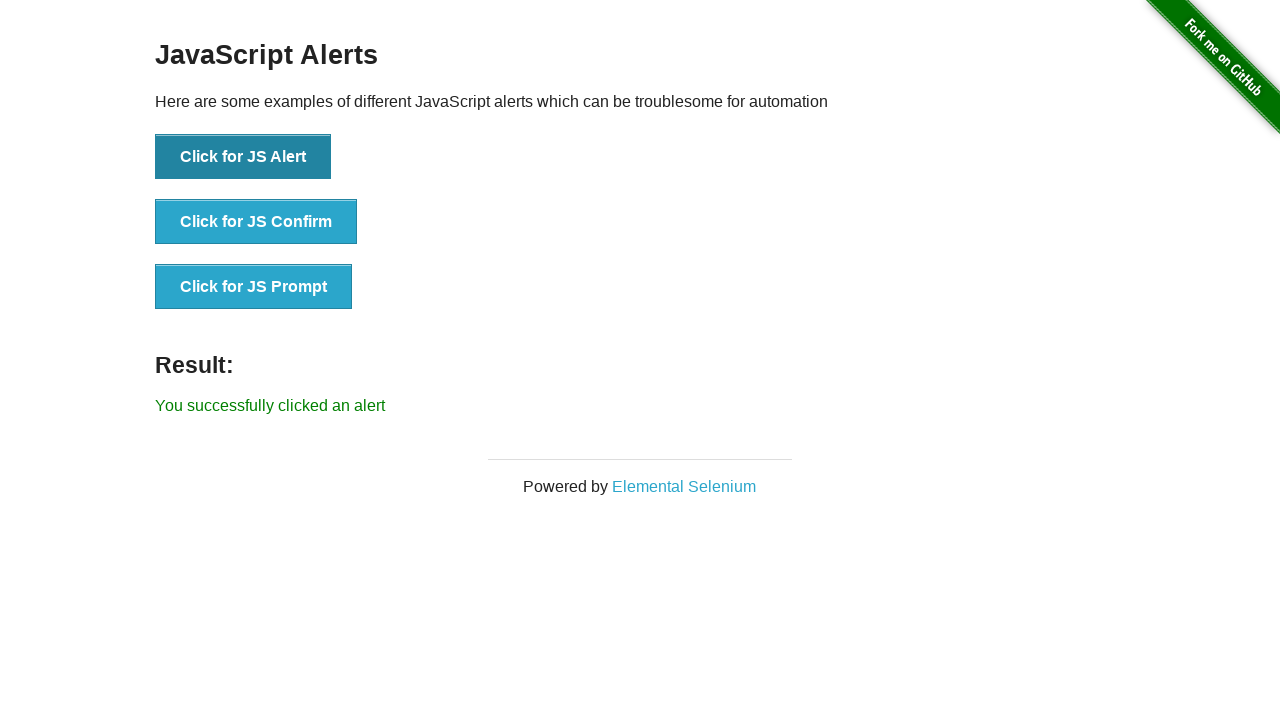

Alert was accepted and result message appeared
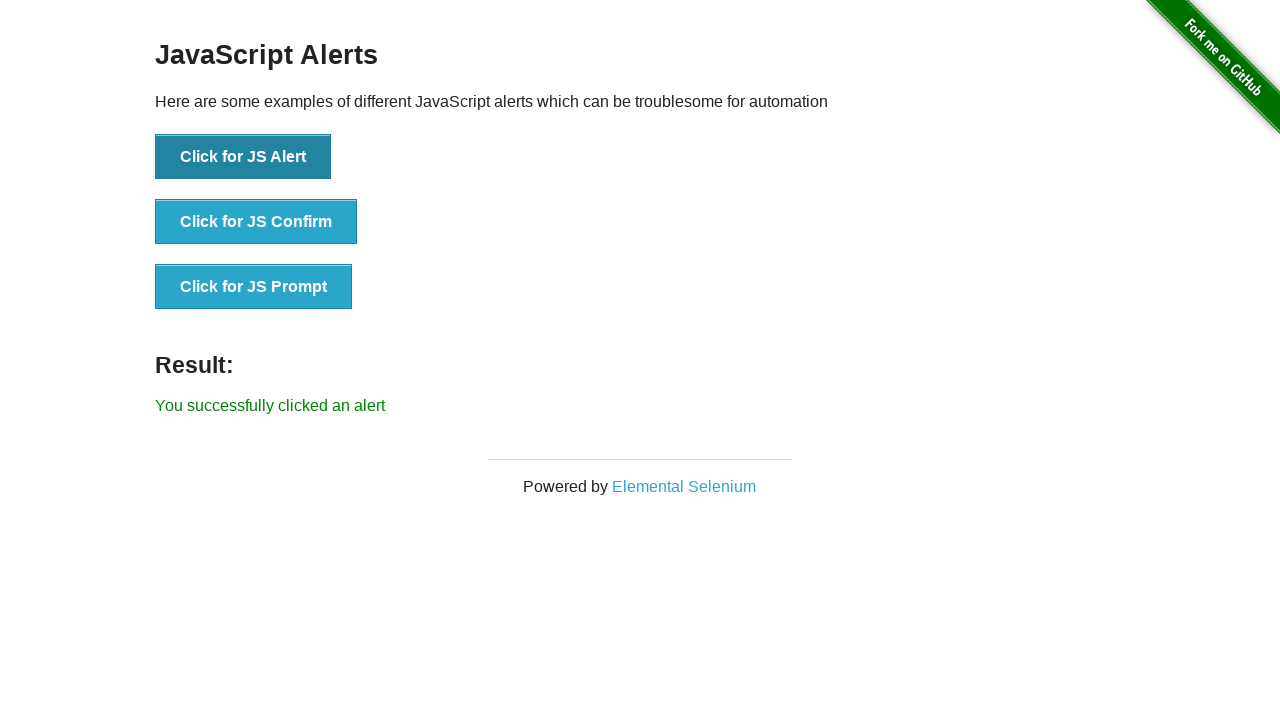

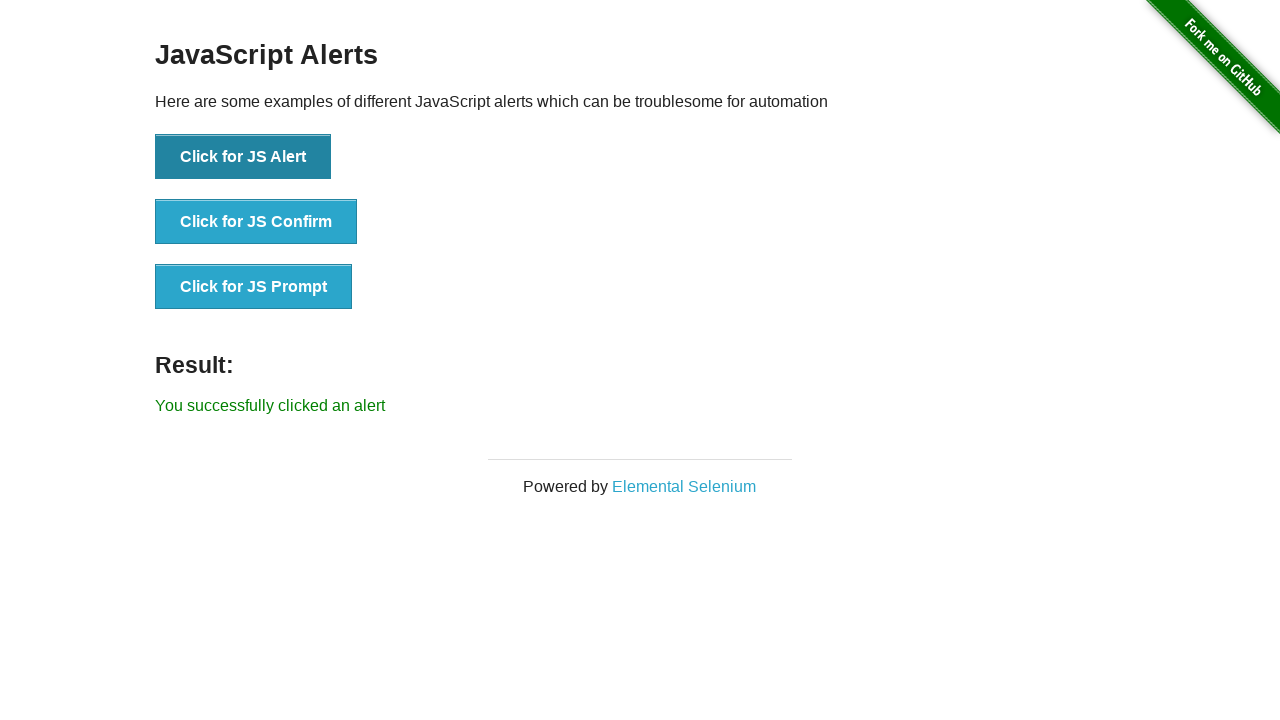